Tests that new todo items are appended to the bottom of the list by creating 3 items and verifying they appear in order

Starting URL: https://demo.playwright.dev/todomvc

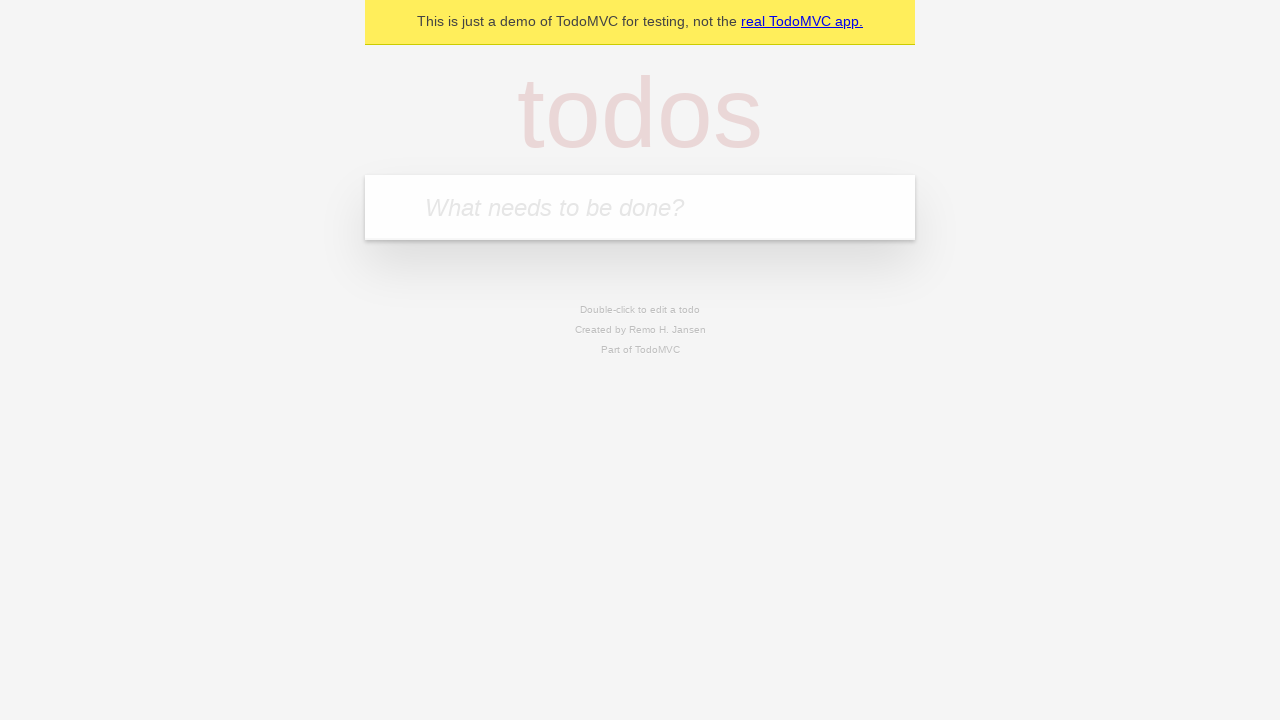

Filled todo input with 'buy some cheese' on internal:attr=[placeholder="What needs to be done?"i]
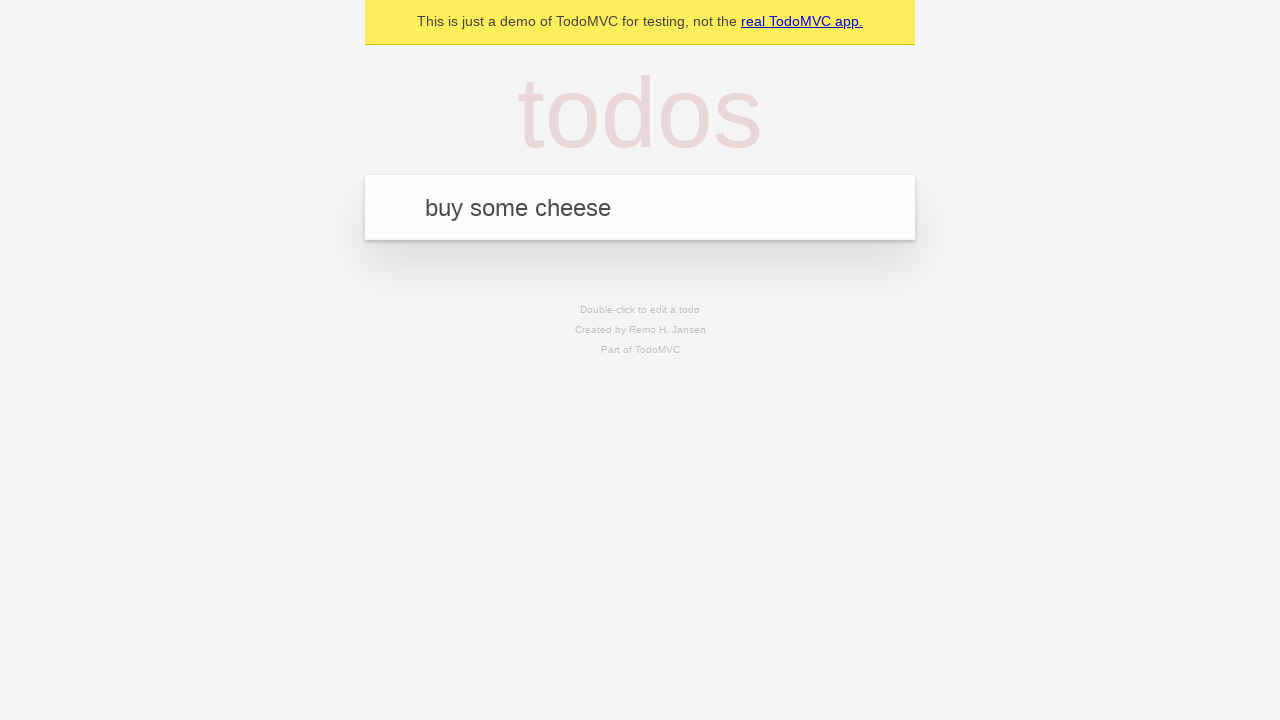

Pressed Enter to create first todo item on internal:attr=[placeholder="What needs to be done?"i]
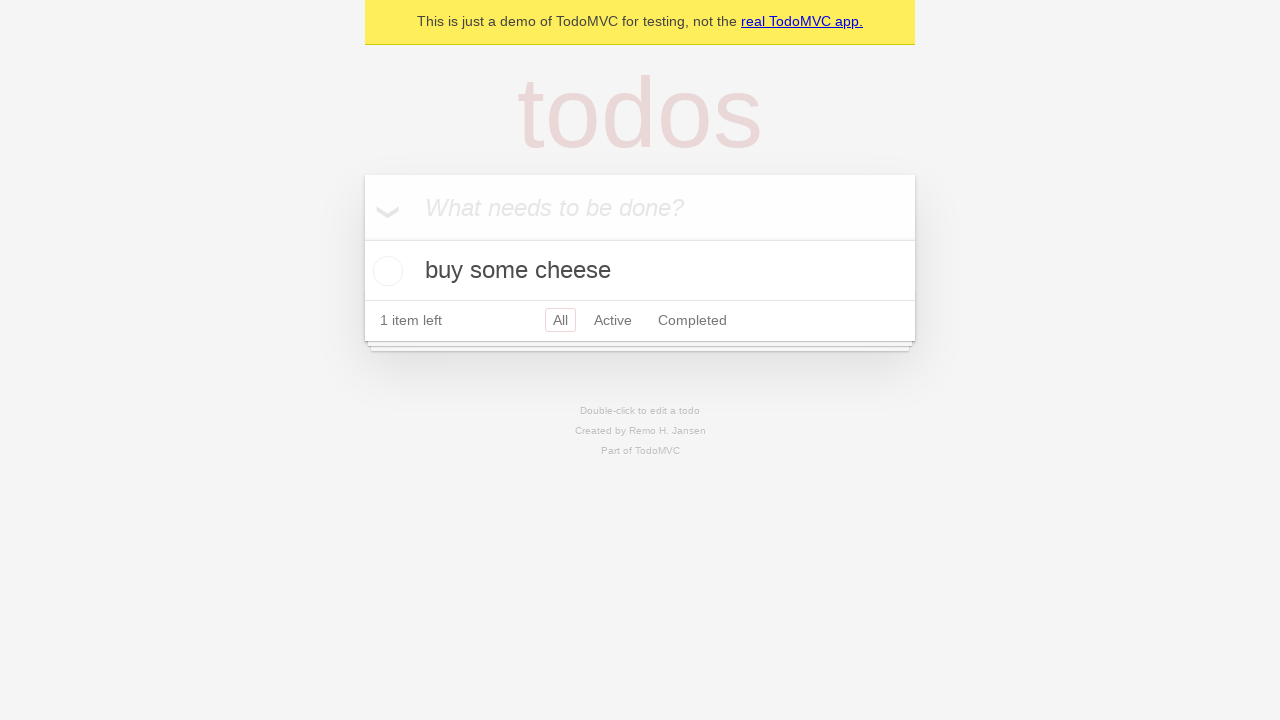

Filled todo input with 'feed the cat' on internal:attr=[placeholder="What needs to be done?"i]
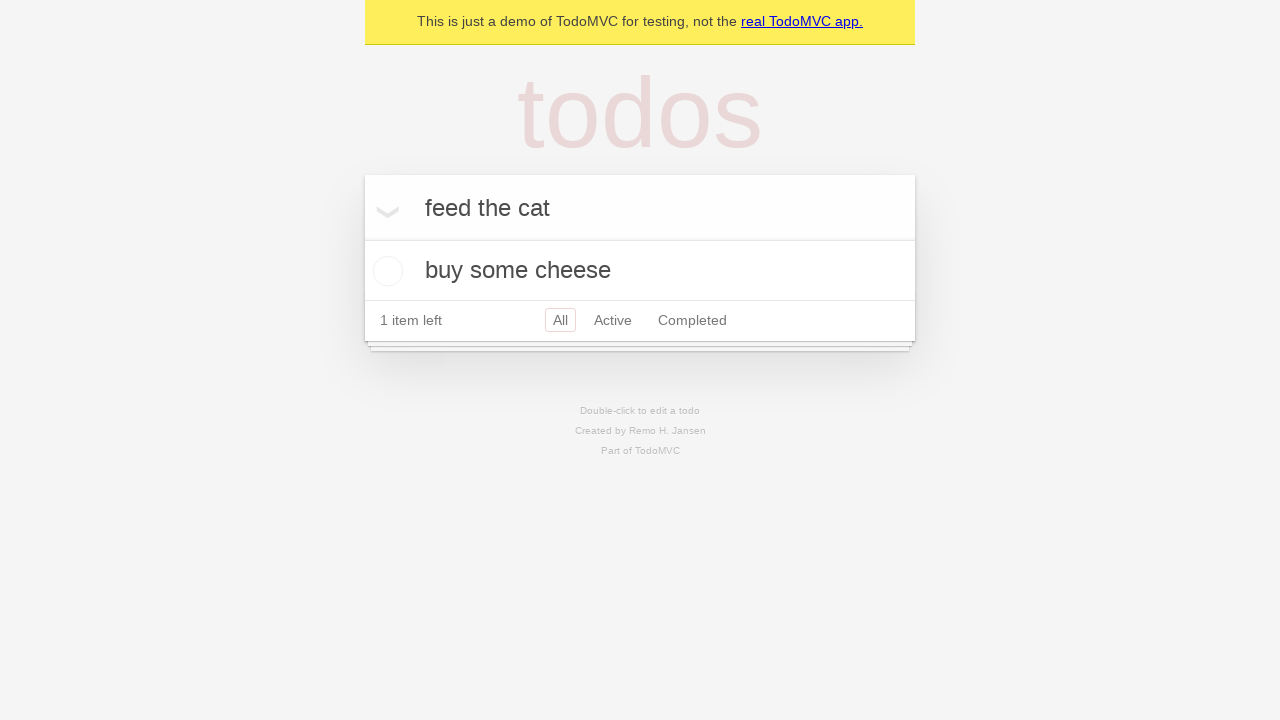

Pressed Enter to create second todo item on internal:attr=[placeholder="What needs to be done?"i]
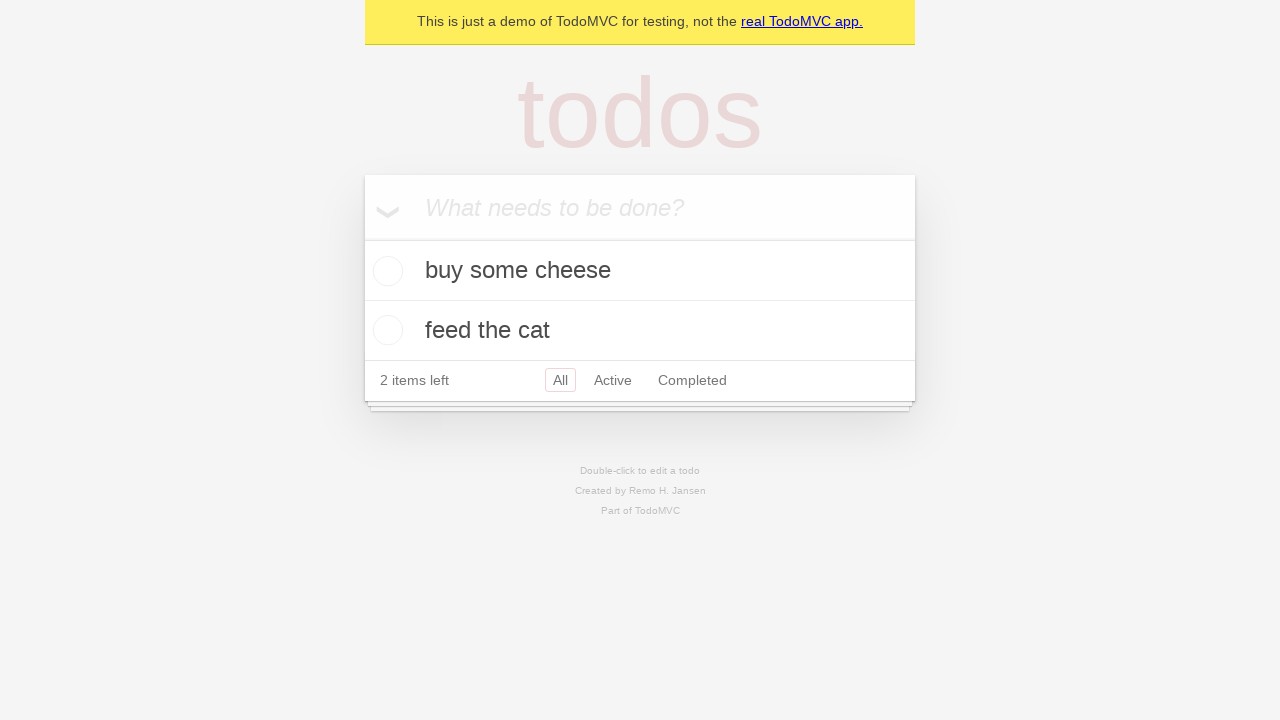

Filled todo input with 'book a doctors appointment' on internal:attr=[placeholder="What needs to be done?"i]
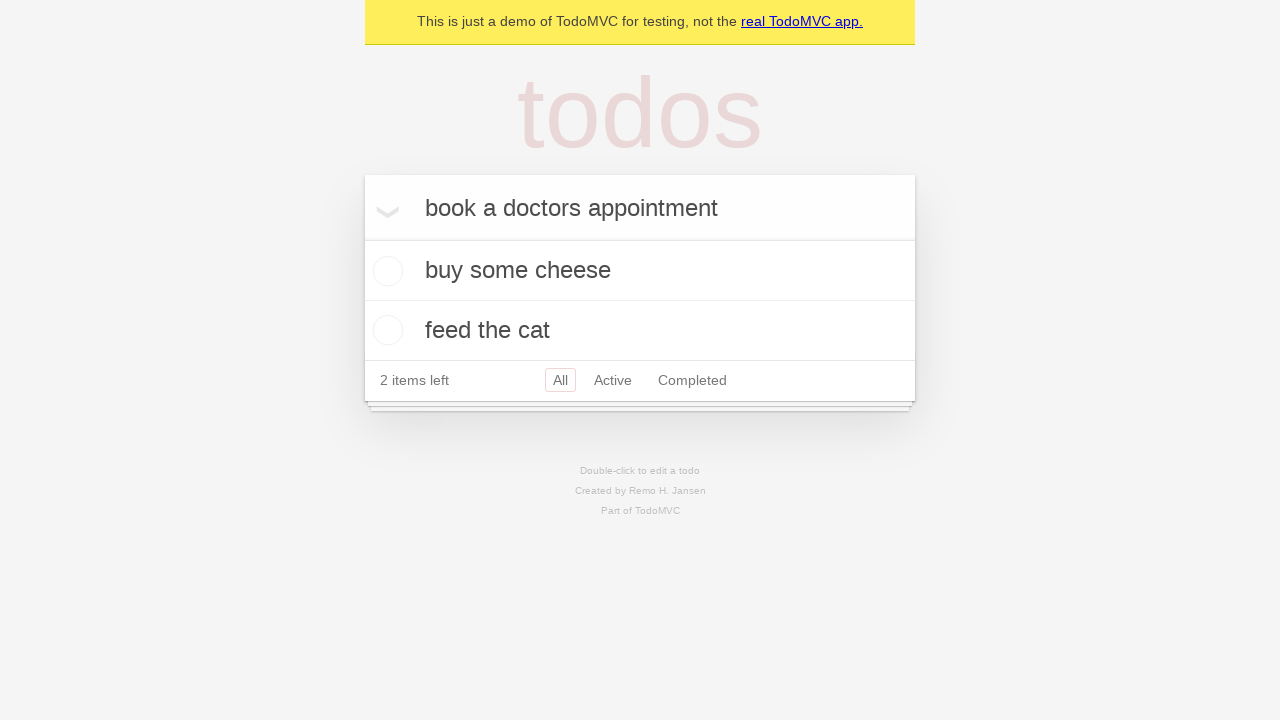

Pressed Enter to create third todo item on internal:attr=[placeholder="What needs to be done?"i]
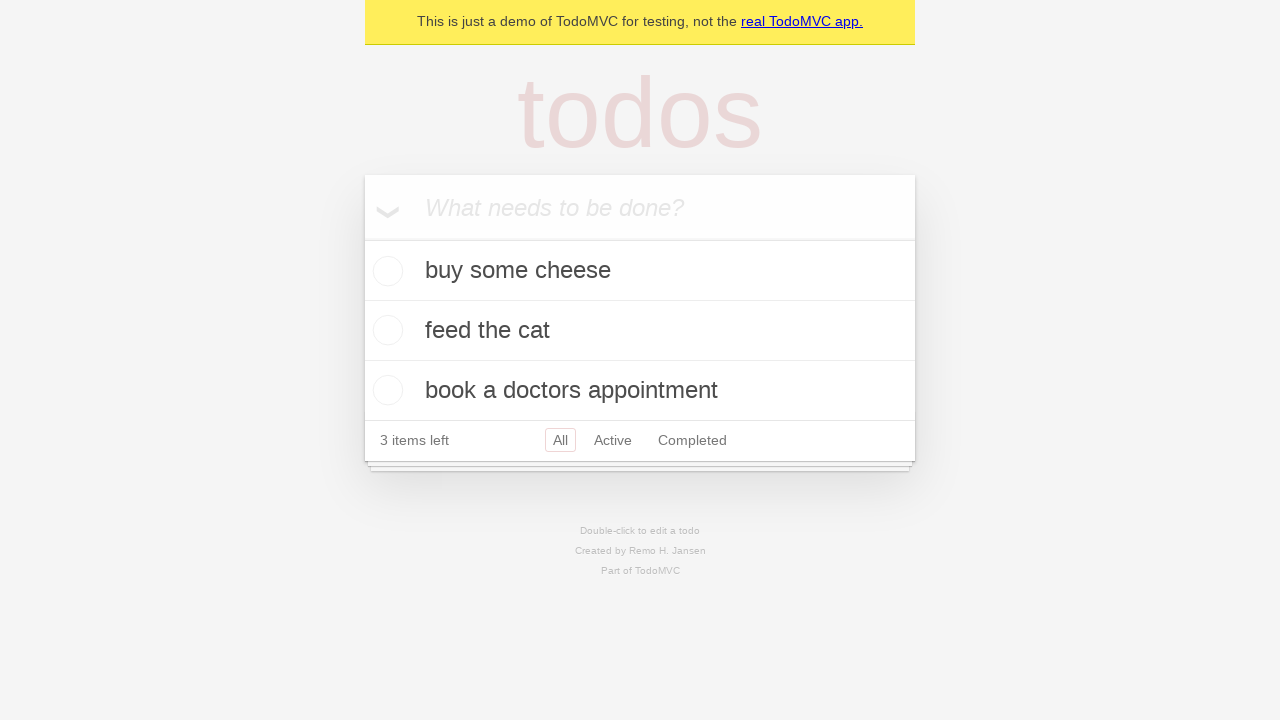

Verified '3 items left' text is visible
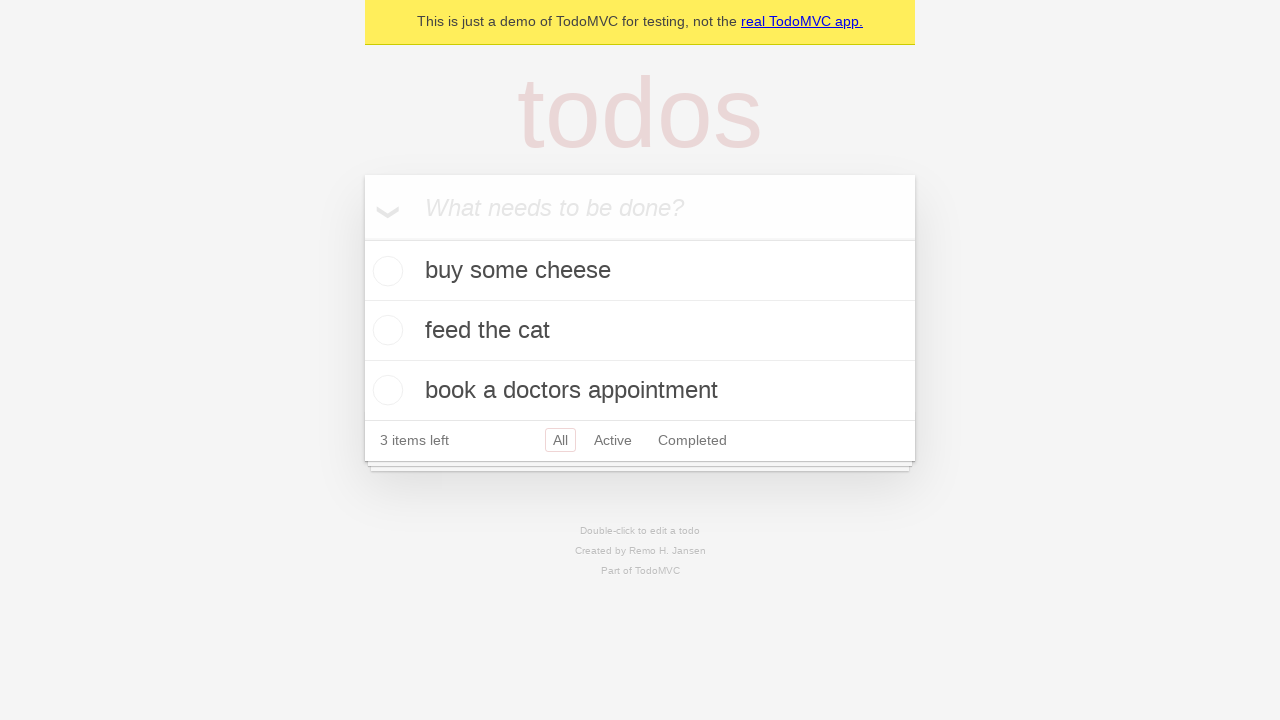

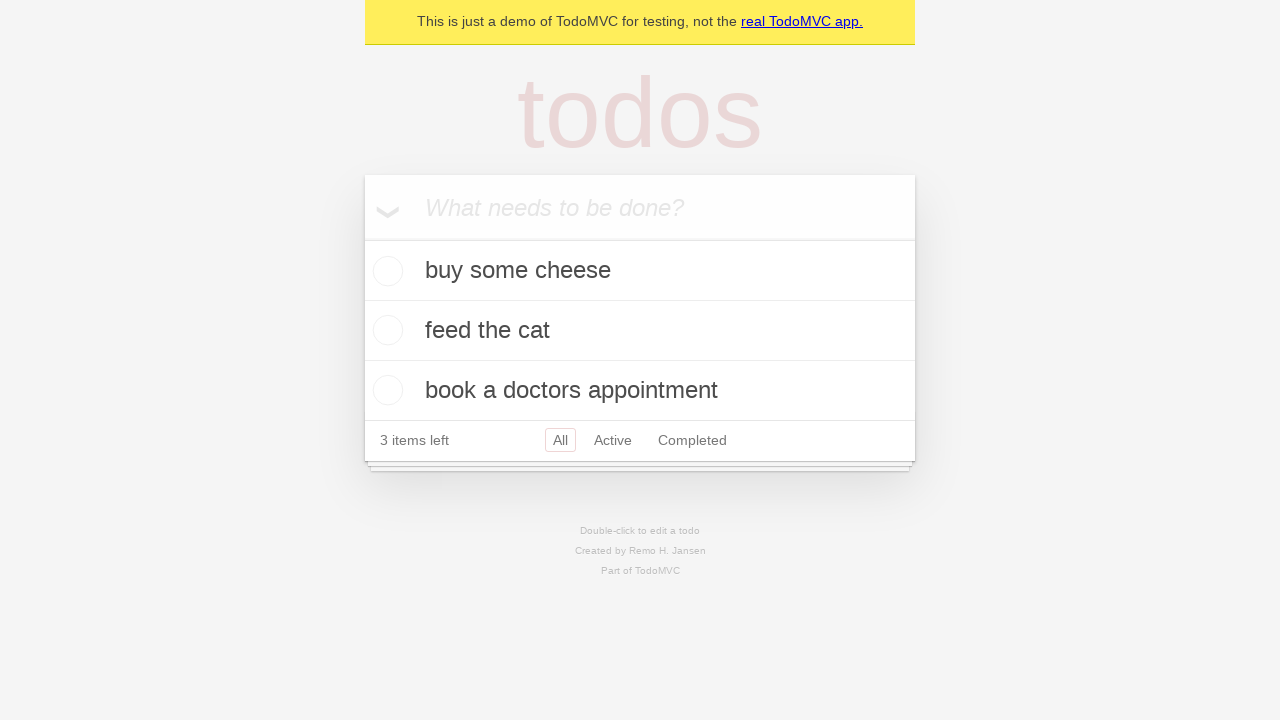